Tests adding a product to cart after changing its color to gray

Starting URL: https://advantageonlineshopping.com/#/

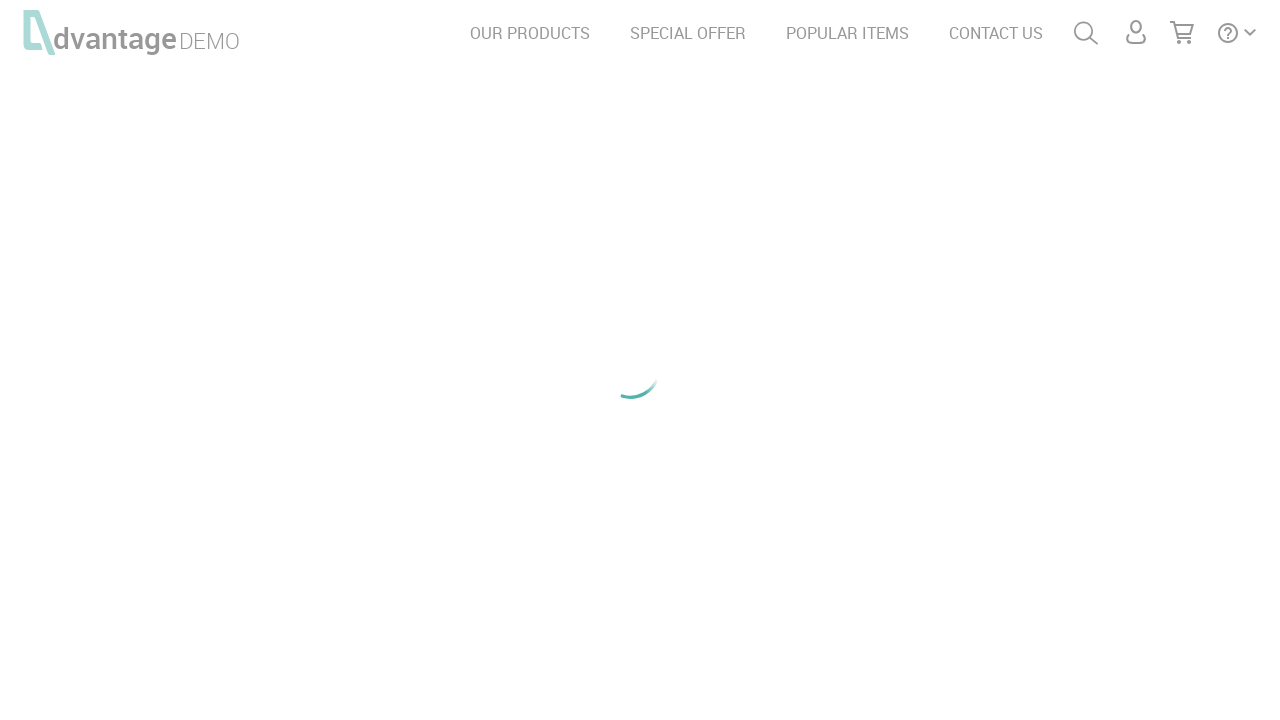

Clicked on SPECIAL OFFER link at (688, 33) on text=SPECIAL OFFER
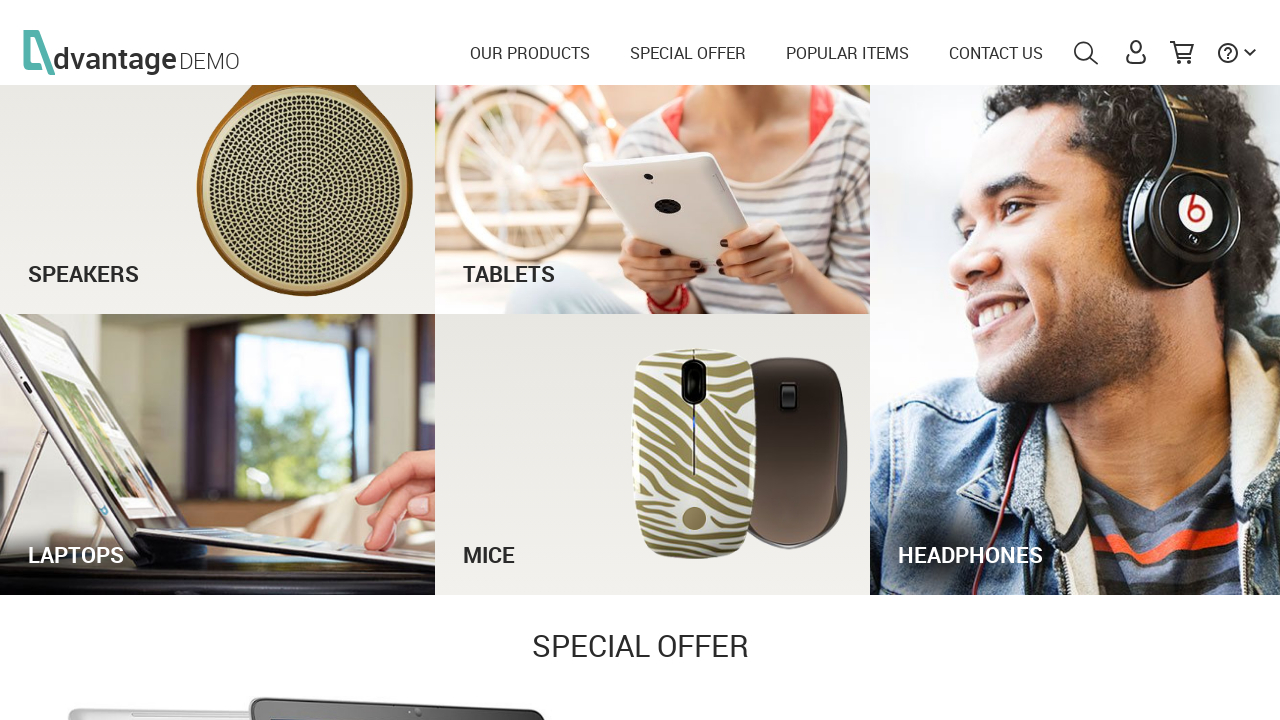

Clicked on See Offer button at (952, 701) on #see_offer_btn
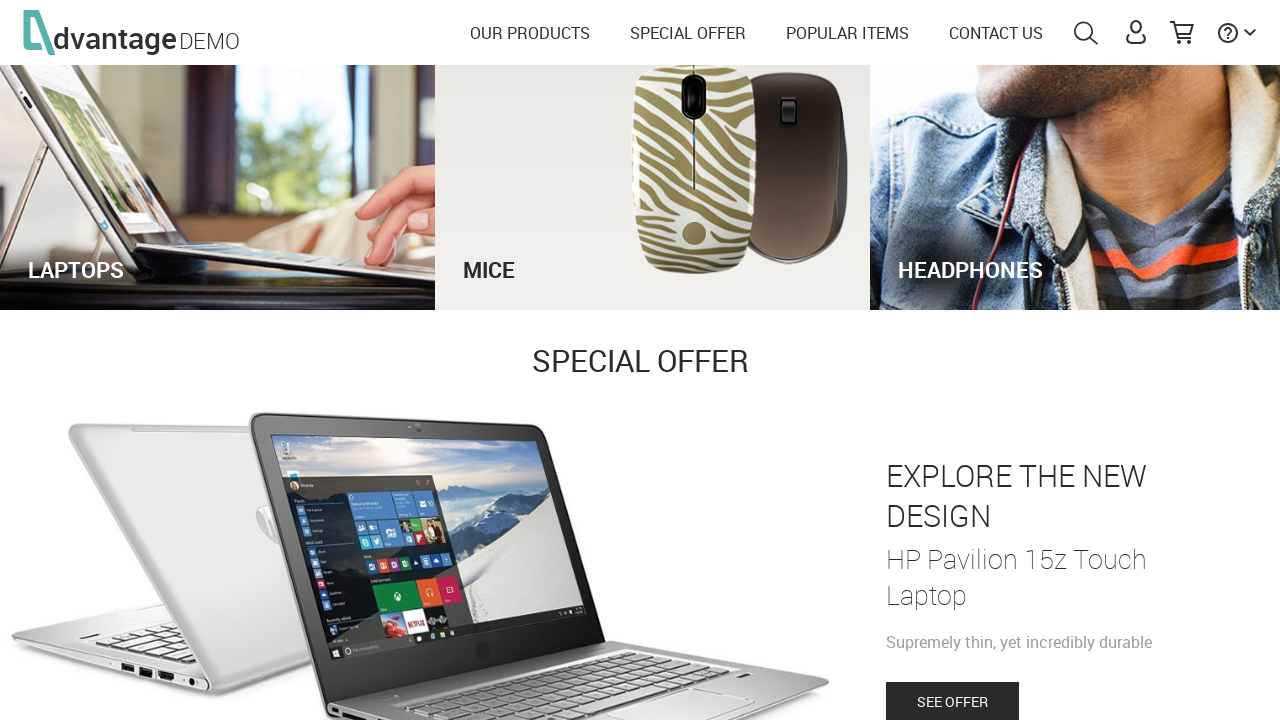

Selected gray color option for product at (868, 385) on xpath=/html/body/div[3]/section/article[1]/div[2]/div[2]/div/div[1]/div[2]/span[
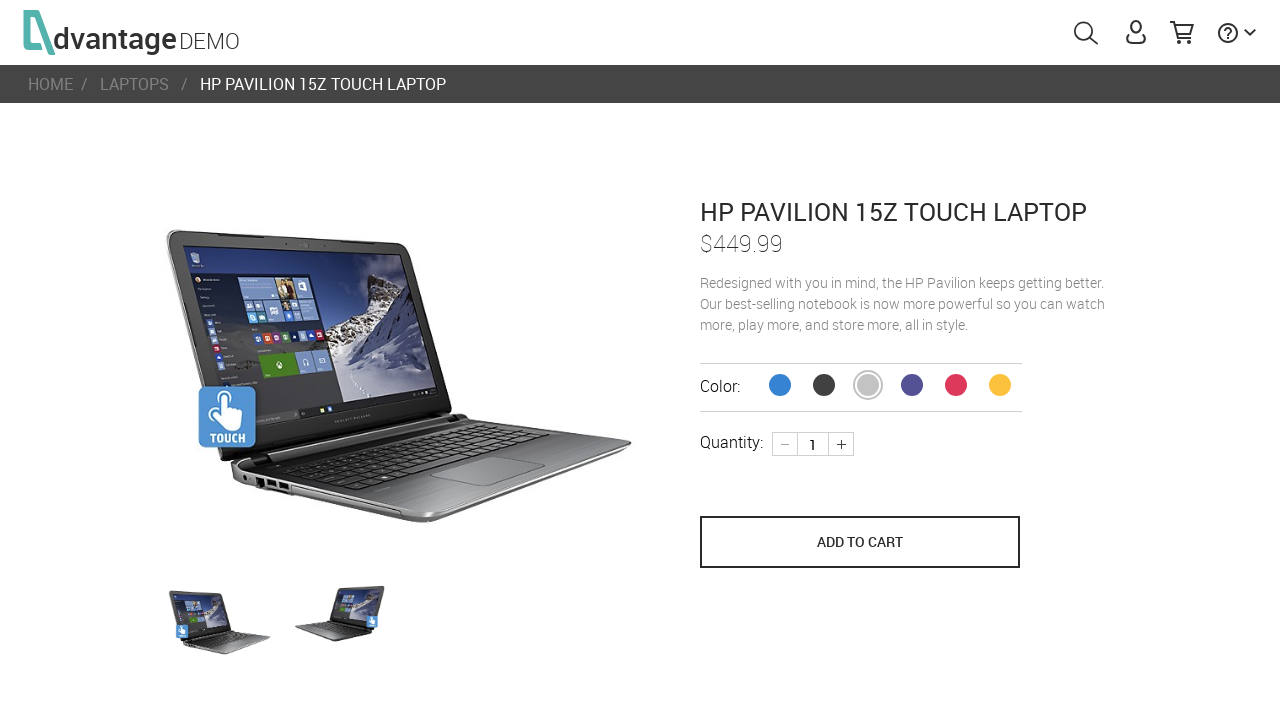

Clicked Add to Cart button at (860, 542) on xpath=//*[@id='productProperties']/div[4]/button
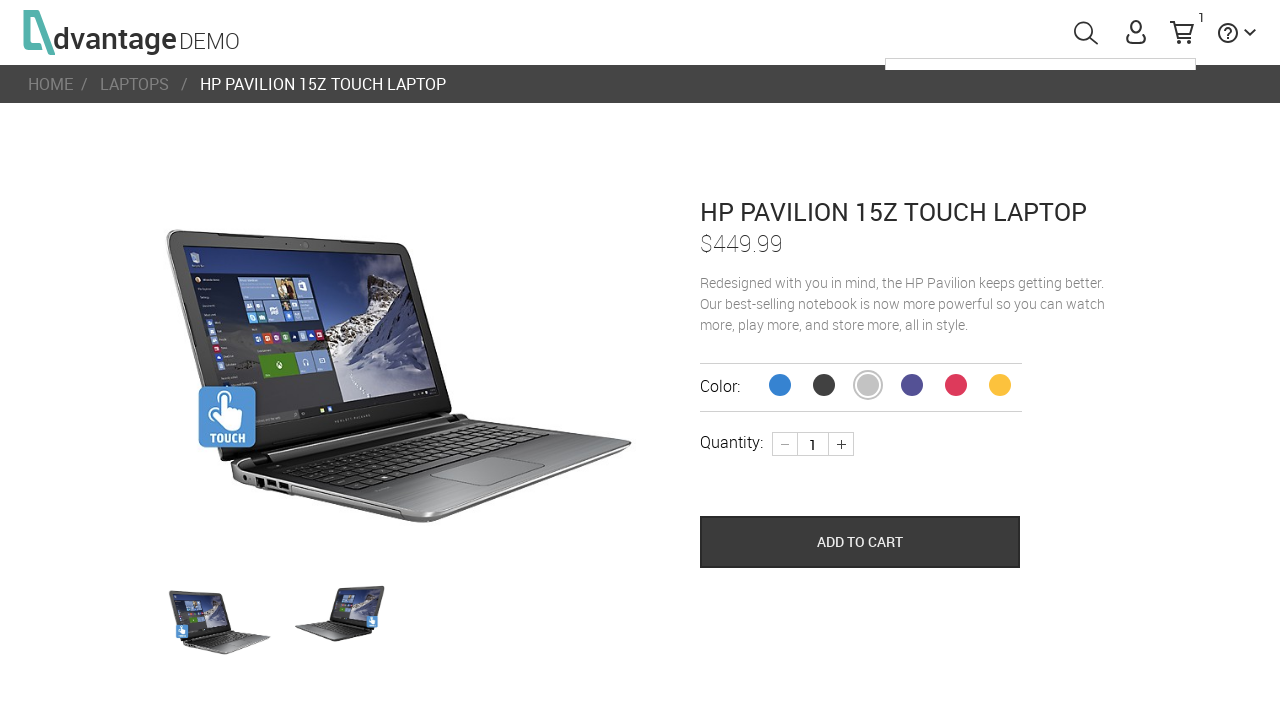

Opened cart to verify product was added at (1182, 32) on #menuCart
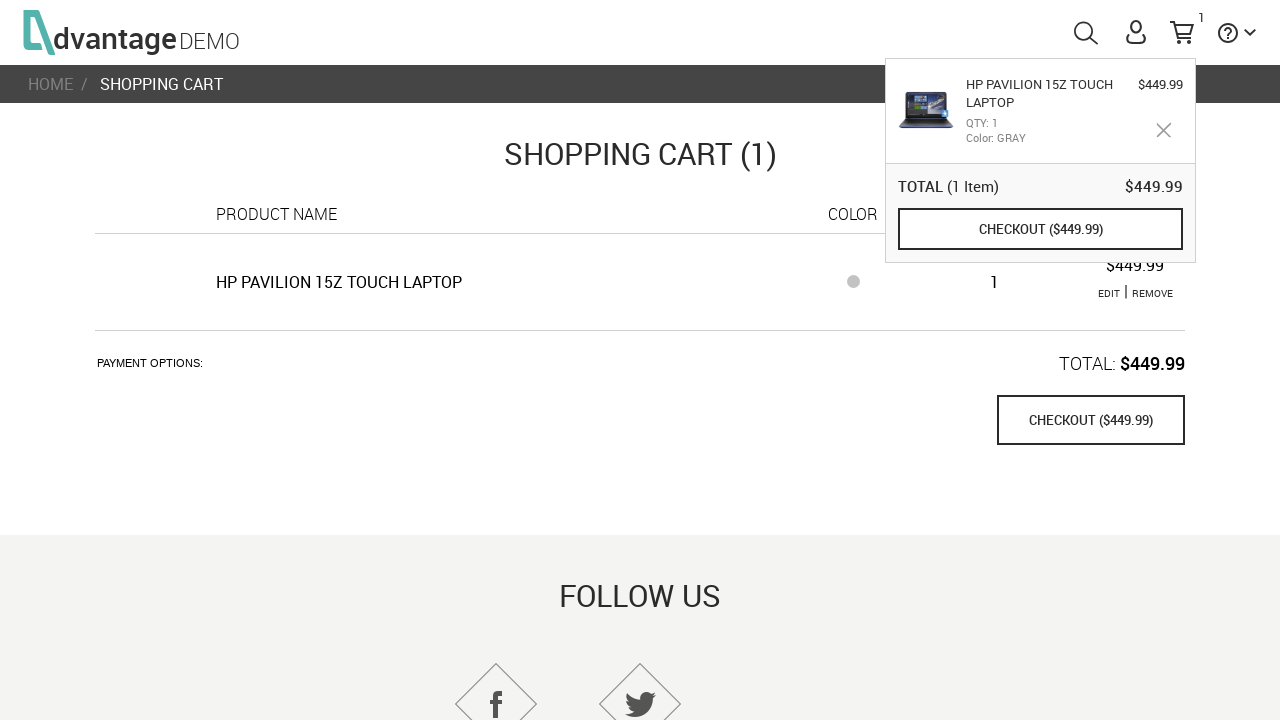

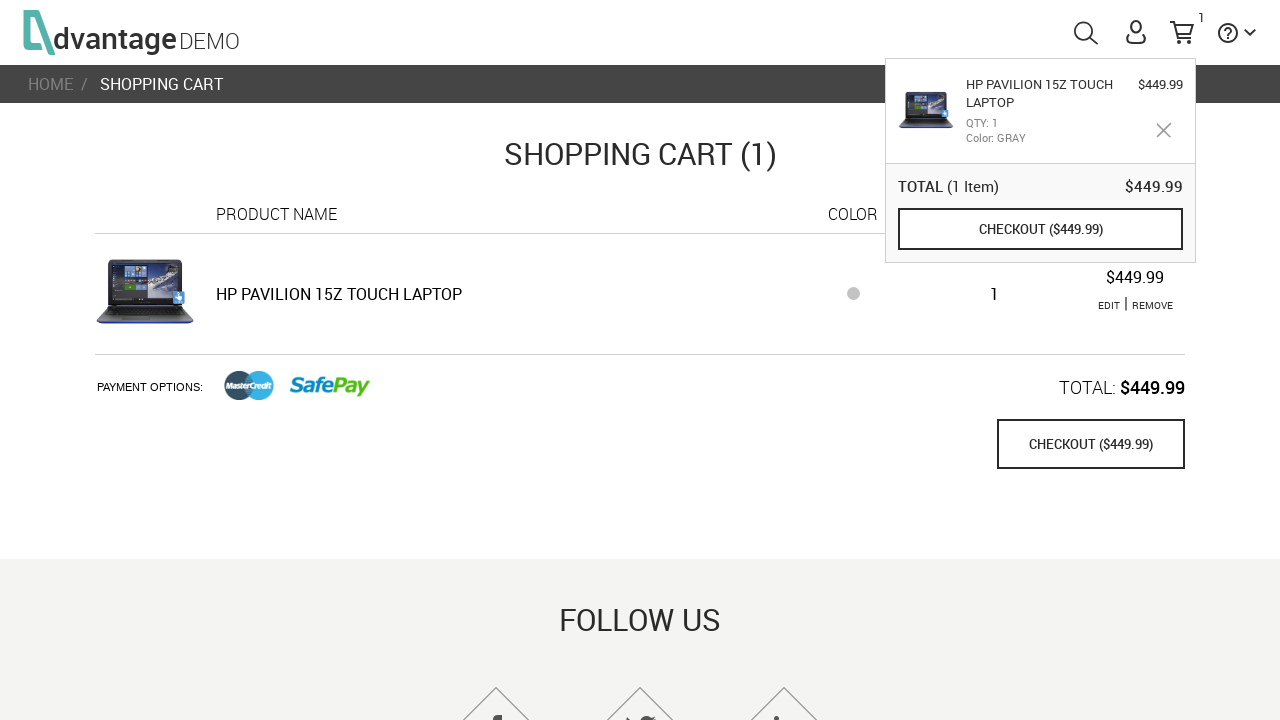